Tests the contact us text area by typing a message into the comments box

Starting URL: https://cbarnc.github.io/Group3-repo-projects/

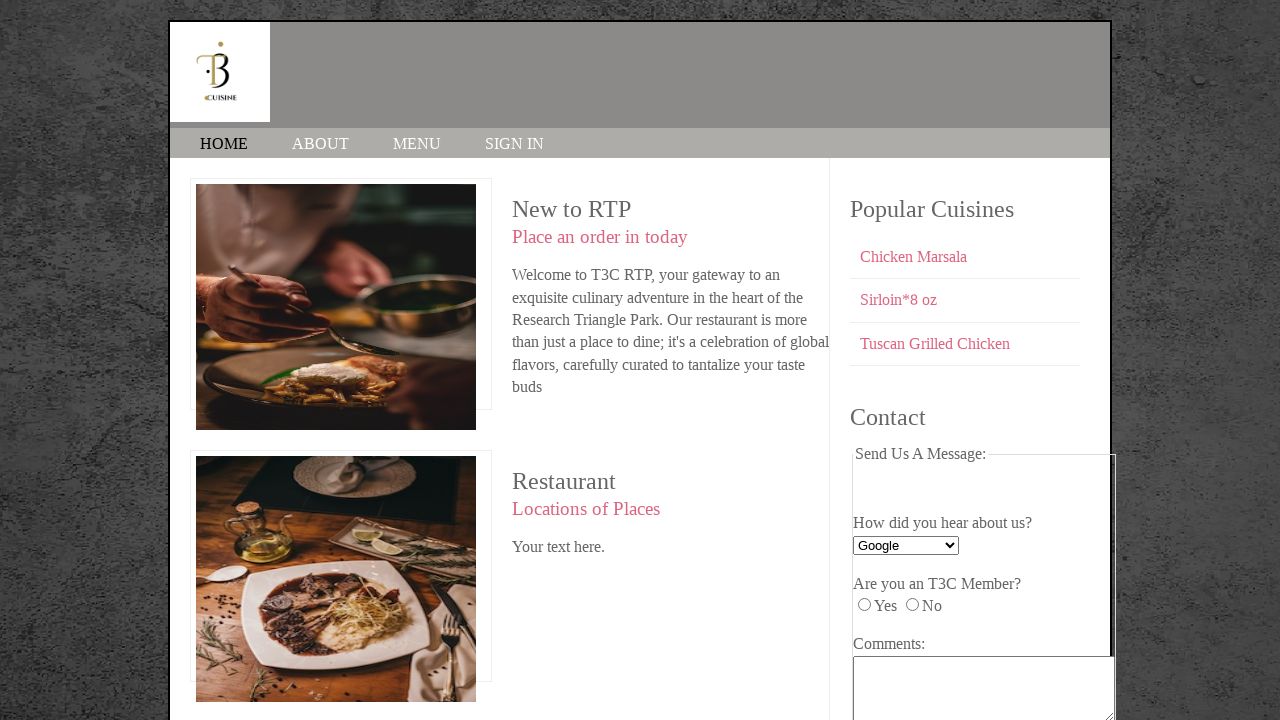

Located the comments box element
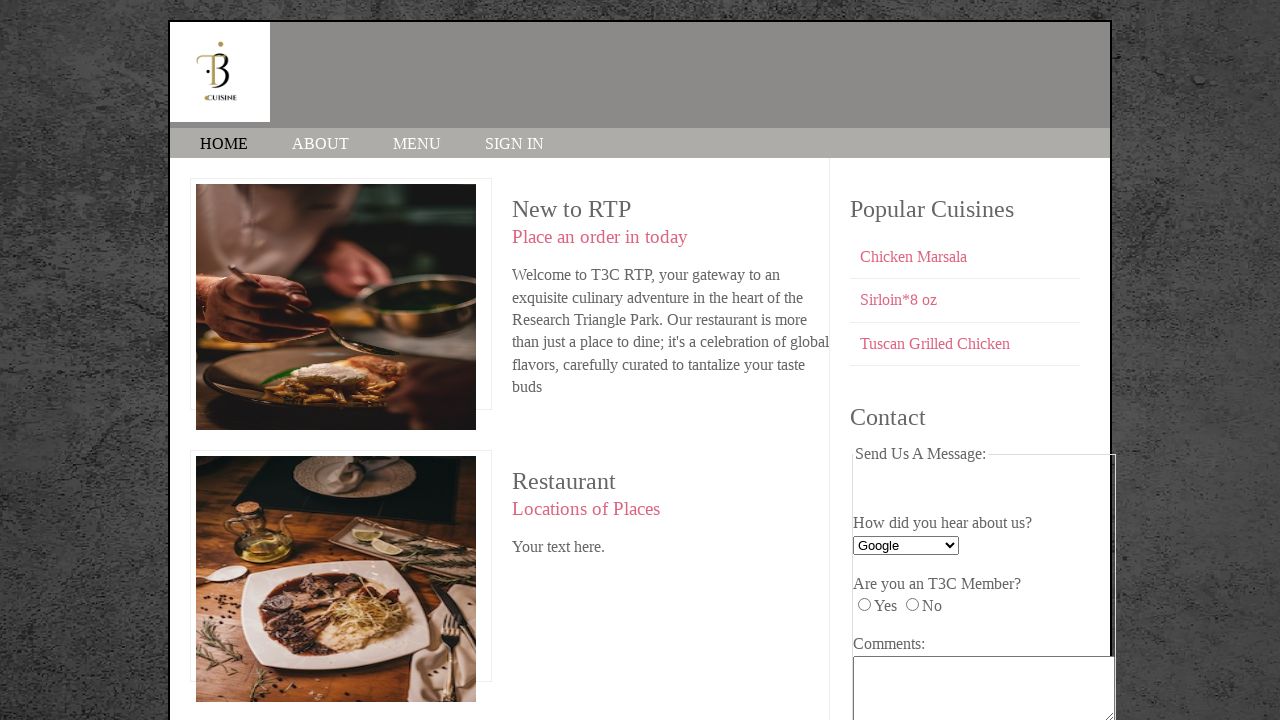

Typed 'This is a Test Message' into the comments box on #comments
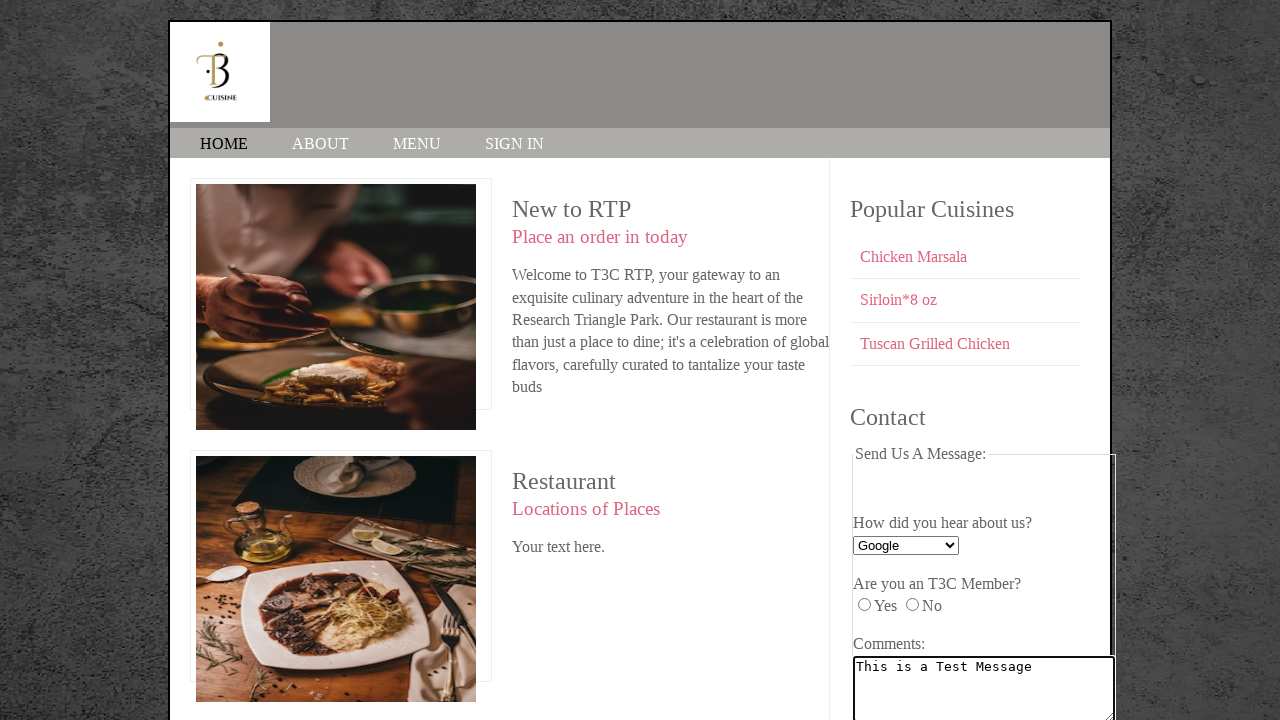

Waited 1 second to confirm message was entered
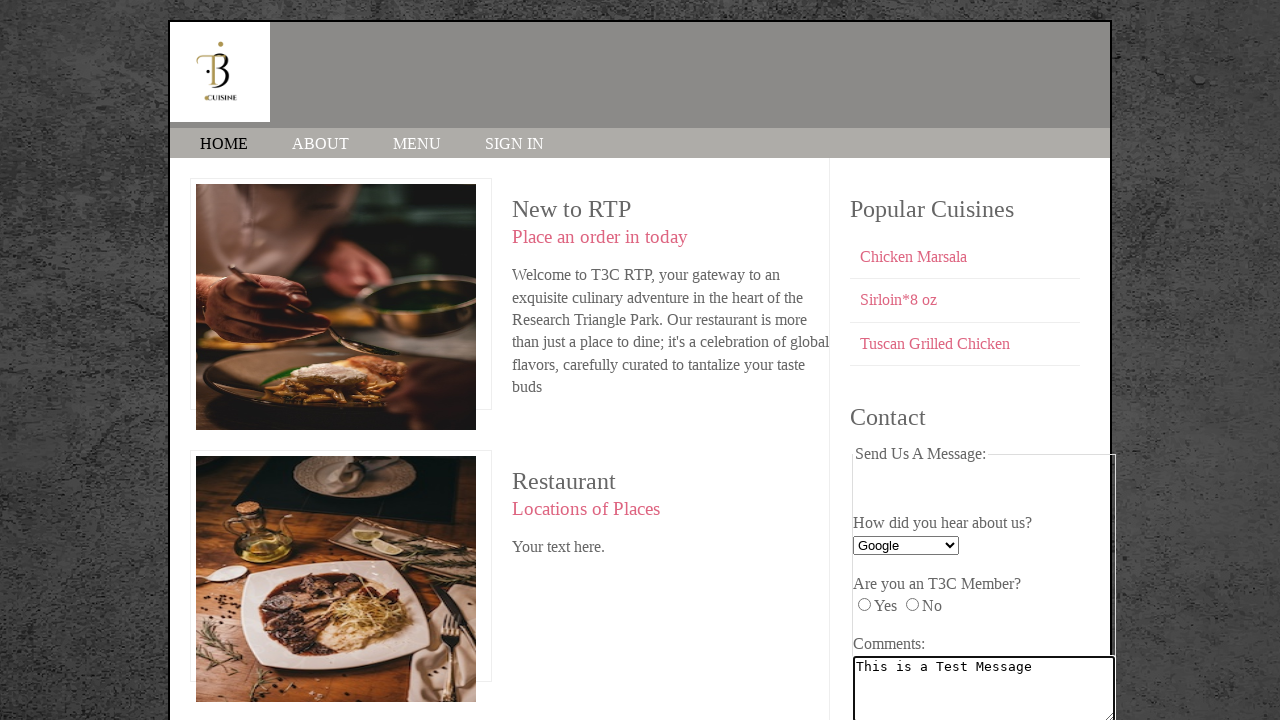

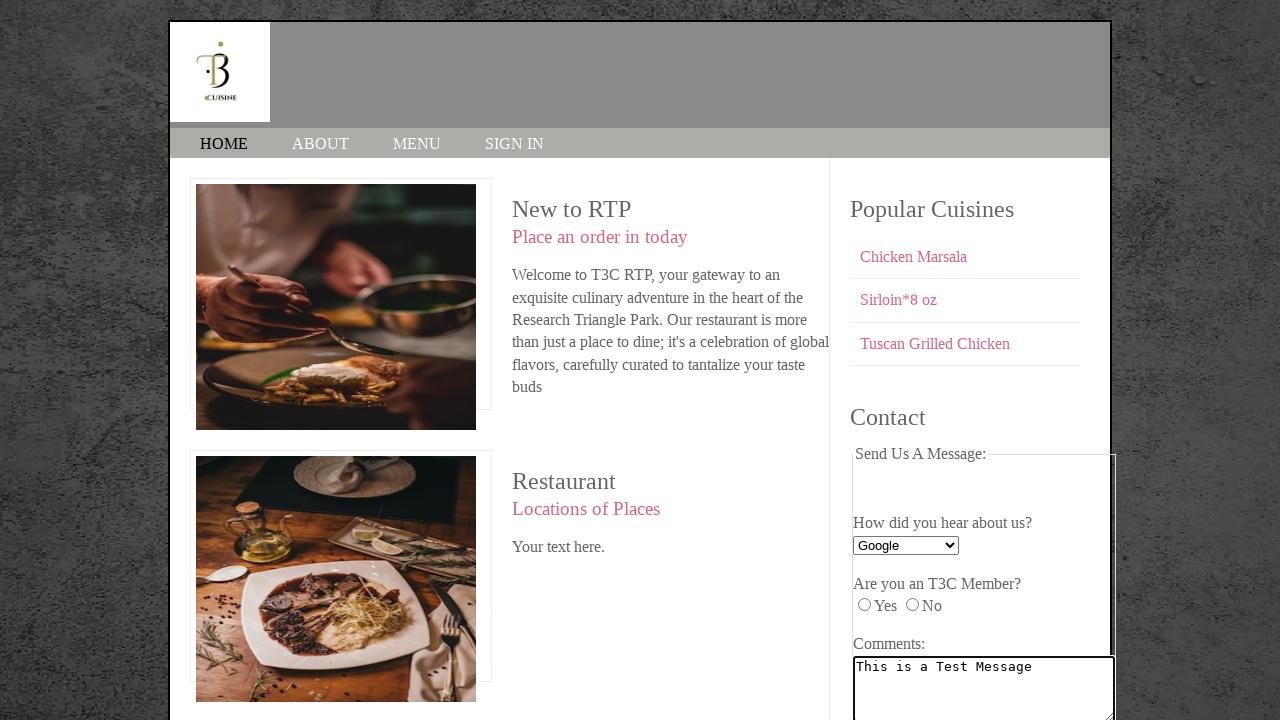